Tests dynamic controls page by clicking a checkbox, removing it, enabling a textbox, entering text, and then disabling the textbox while verifying state changes.

Starting URL: https://the-internet.herokuapp.com/dynamic_controls

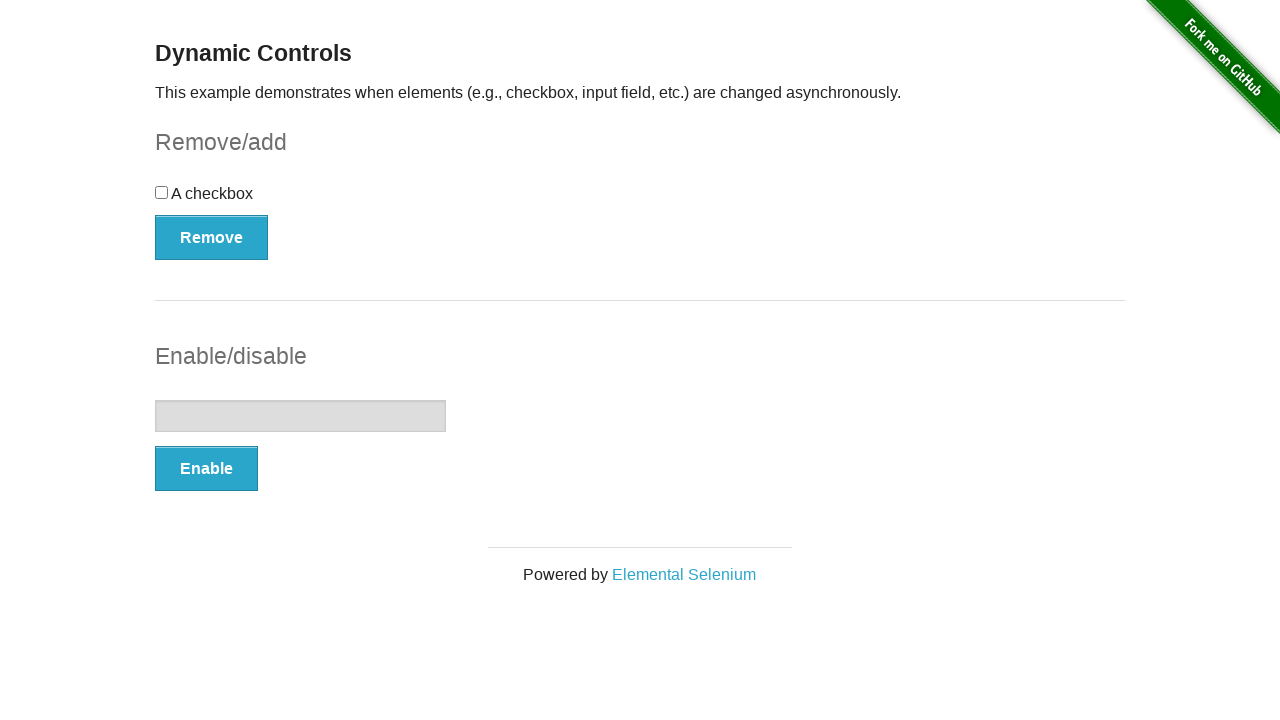

Clicked on the checkbox at (162, 192) on input[type='checkbox']
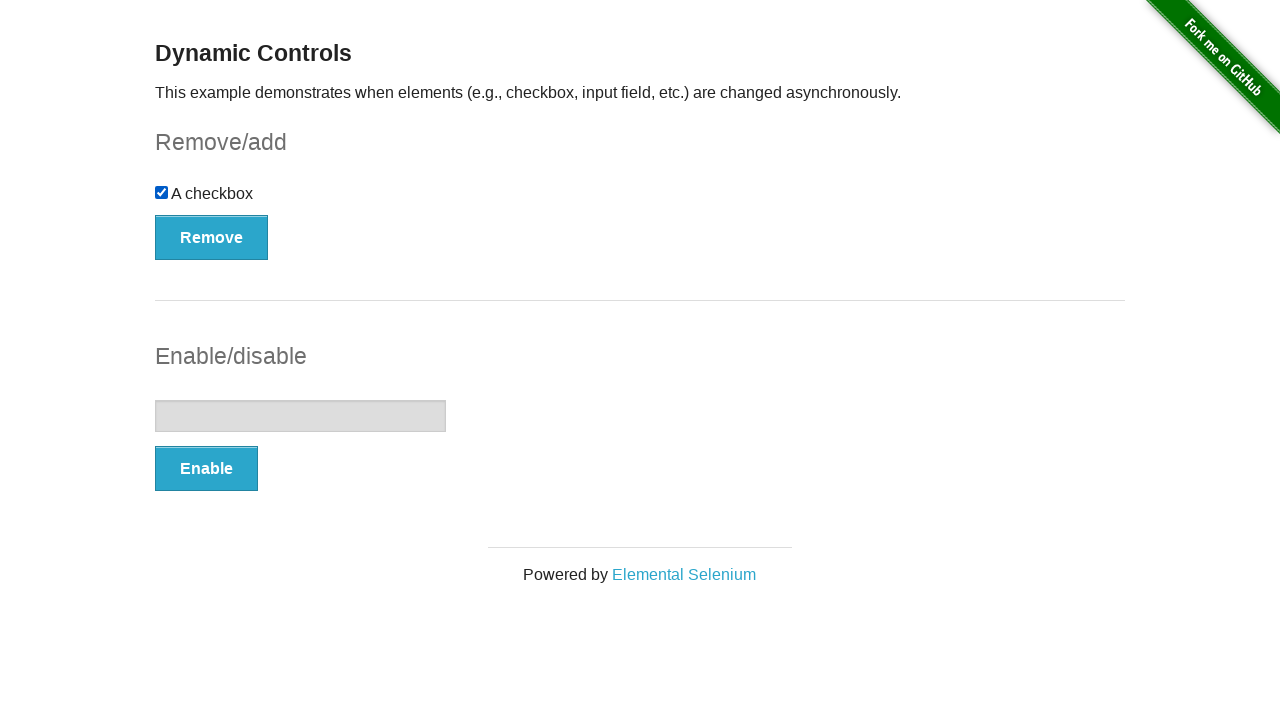

Clicked on the Remove button at (212, 237) on button[onclick='swapCheckbox()']
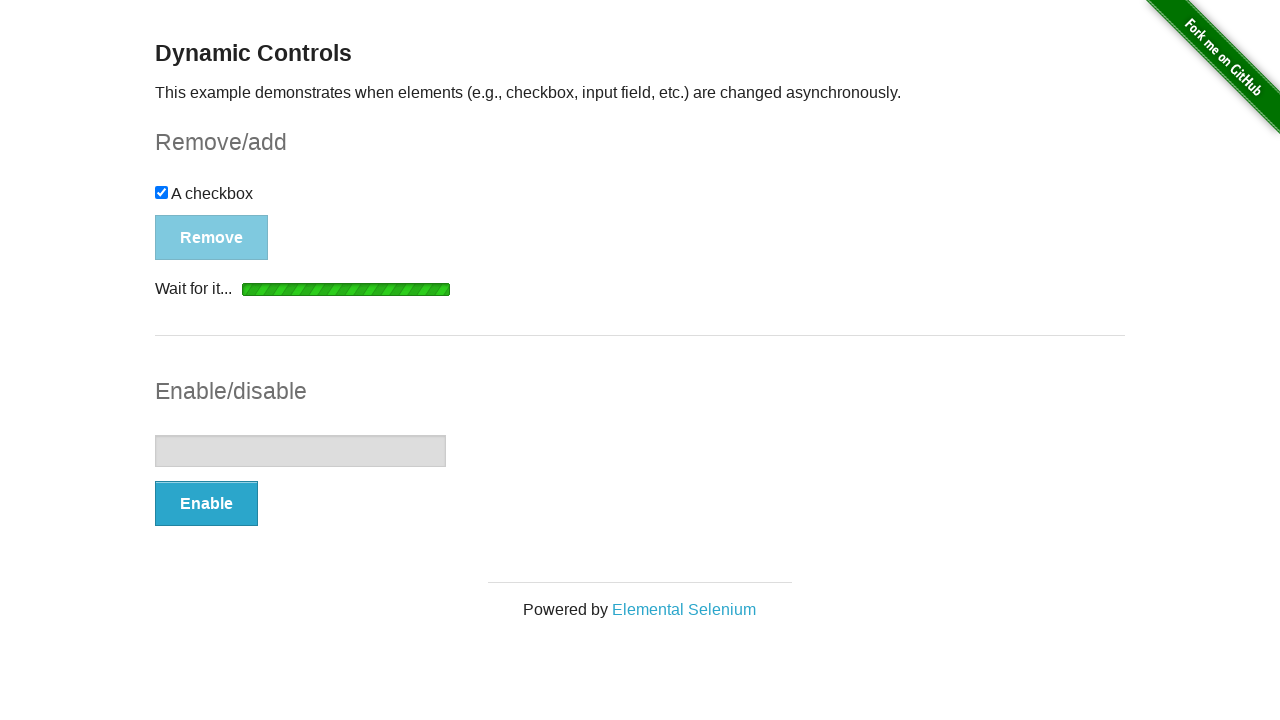

Message confirming checkbox removal appeared
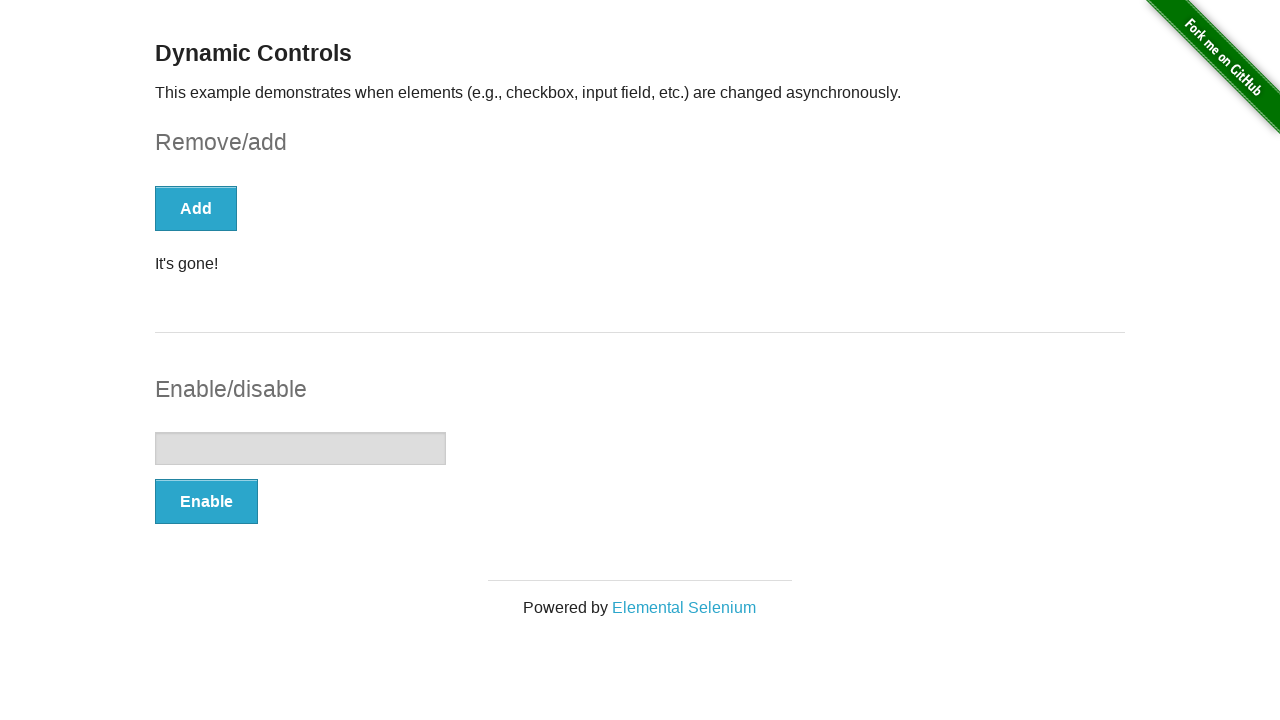

Clicked on the Enable button at (206, 501) on button[onclick='swapInput()']
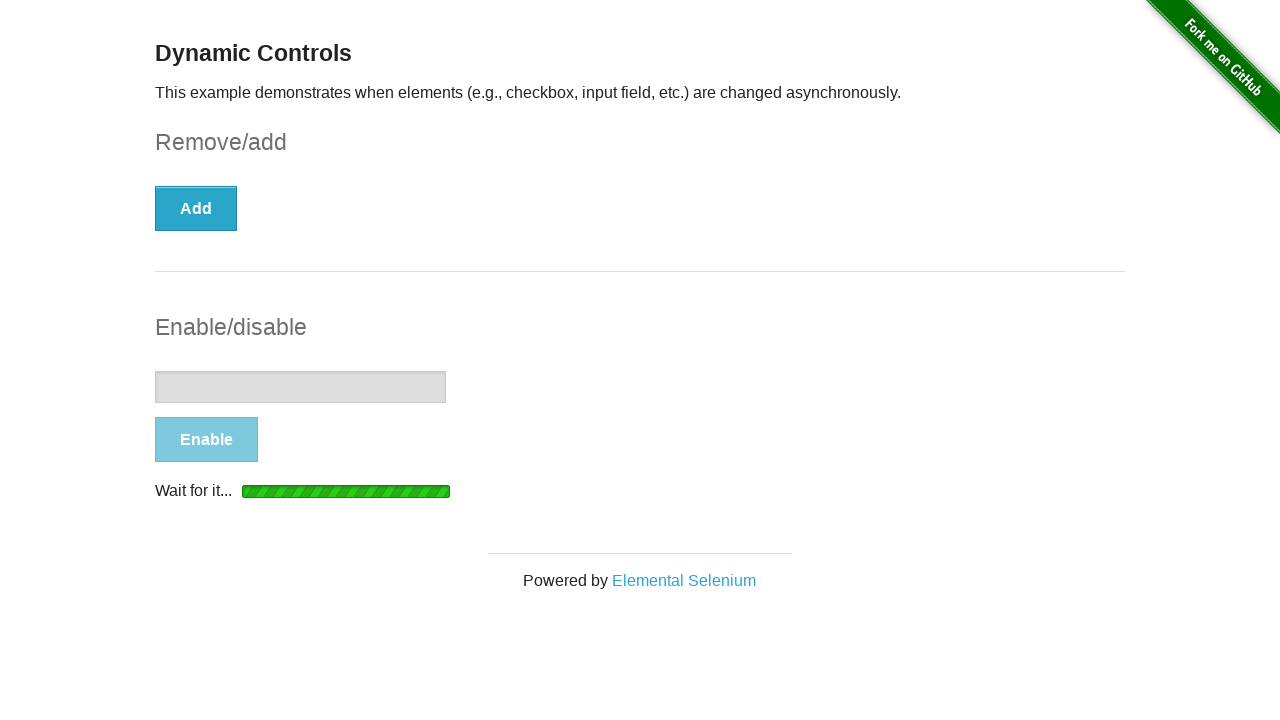

Textbox became enabled
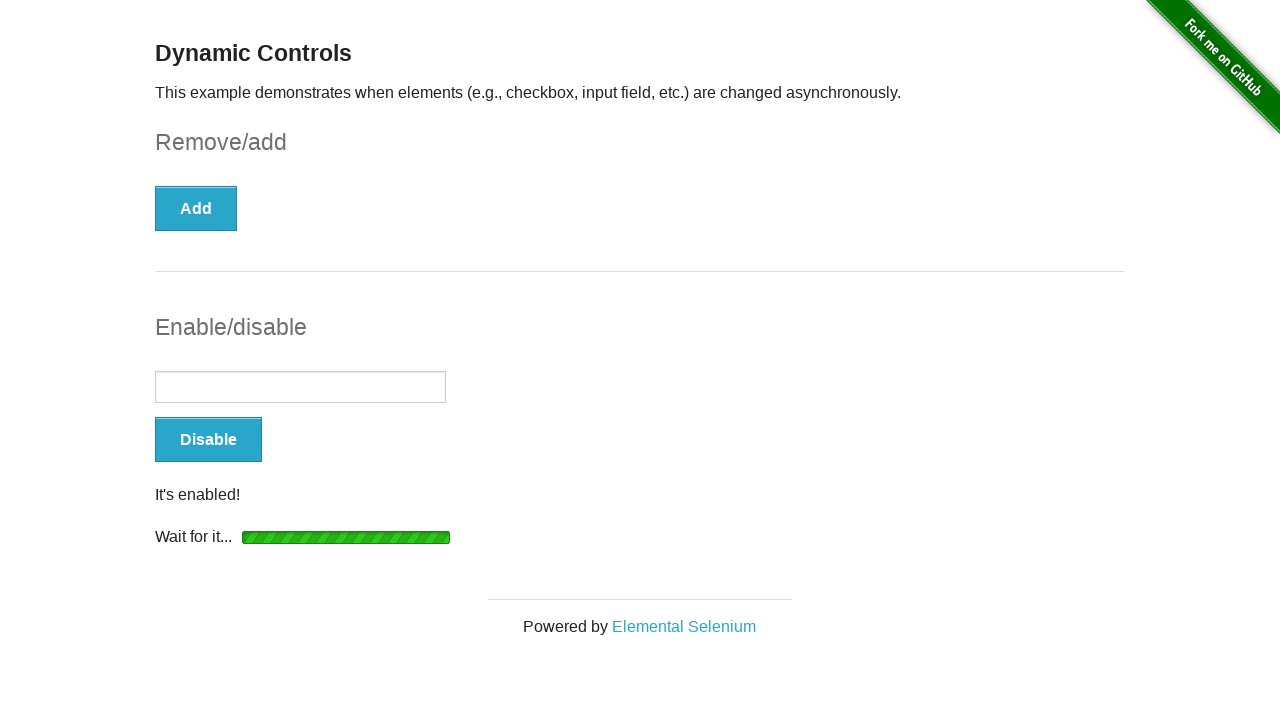

Entered text 'BlaBla' into the textbox on input[type='text']
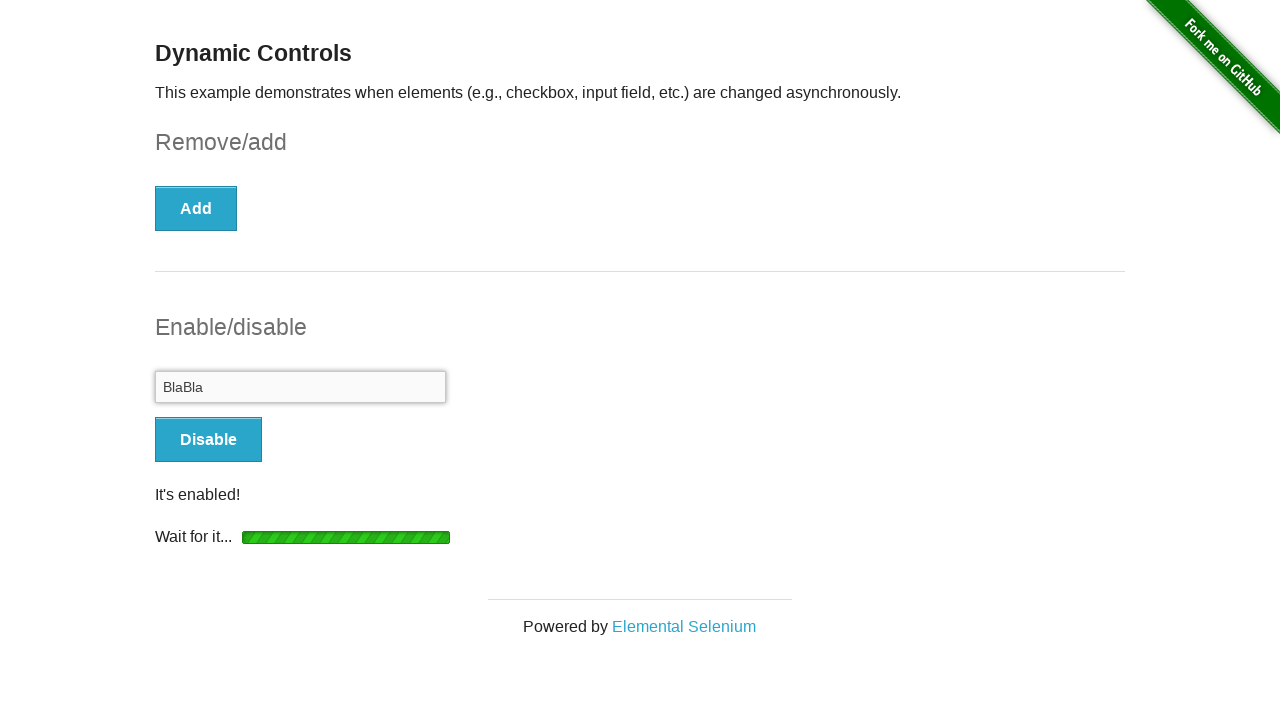

Clicked on the Disable button at (208, 440) on button:has-text('Disable')
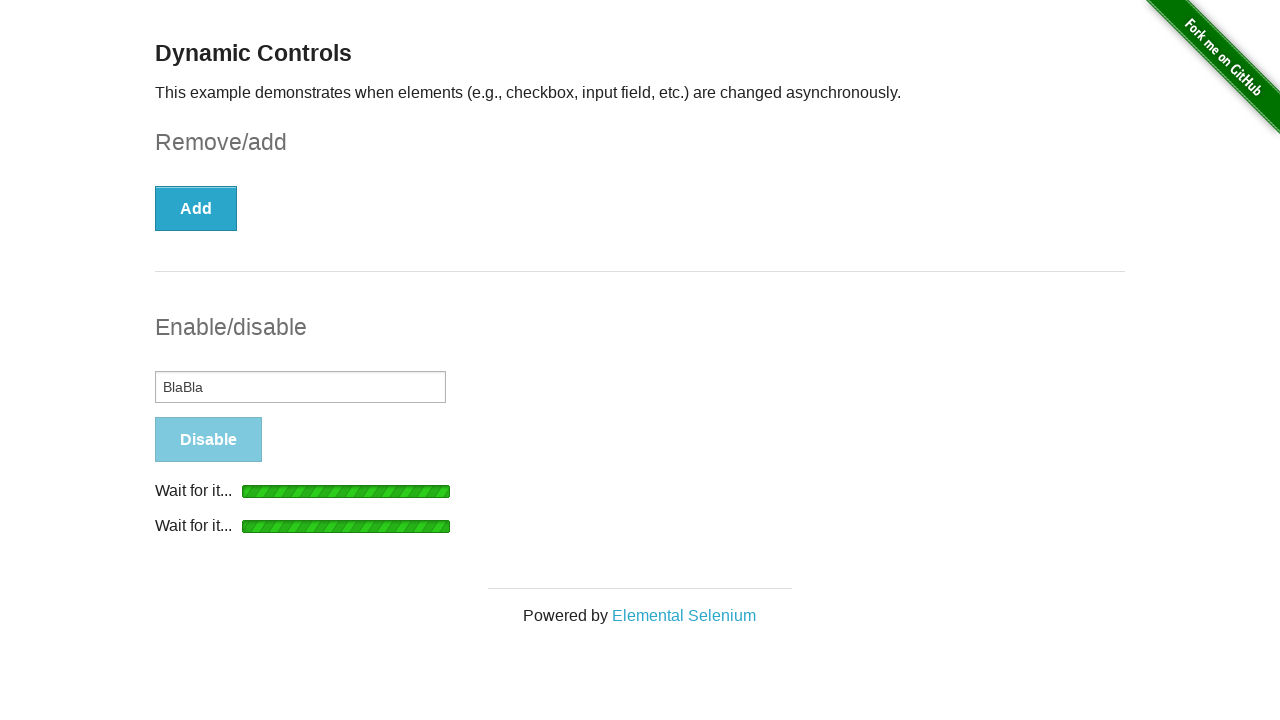

Textbox became disabled
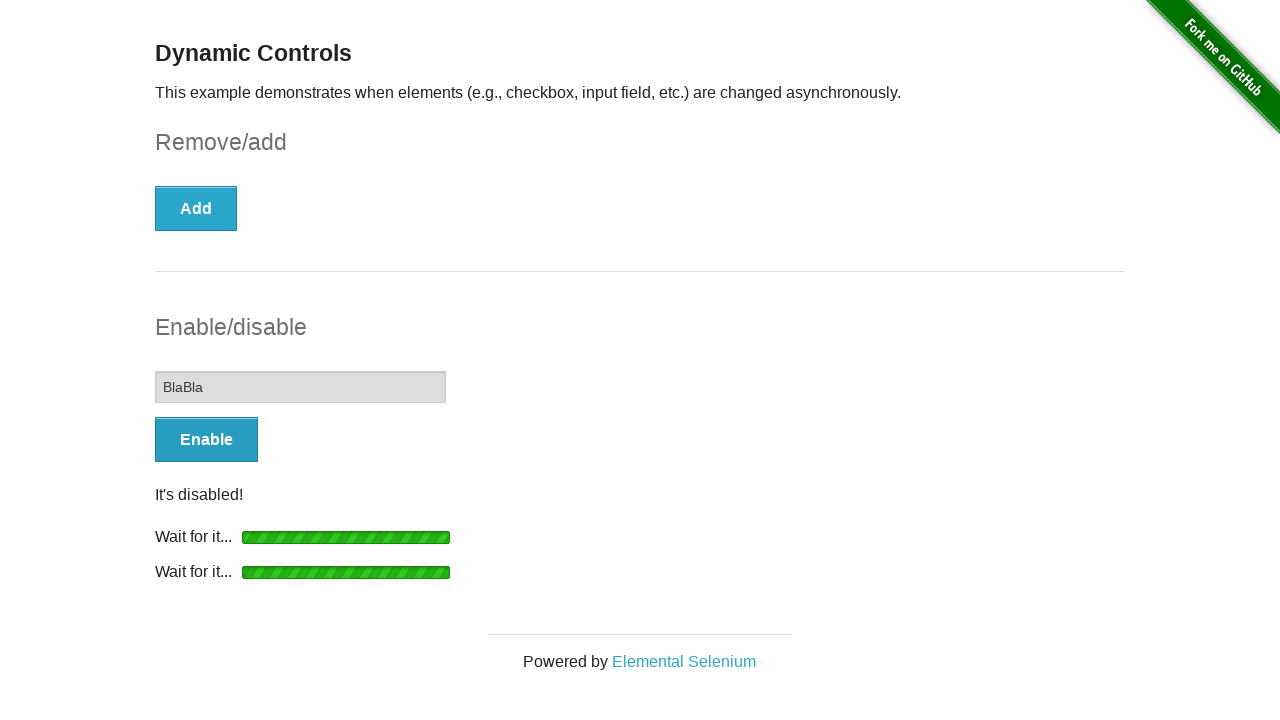

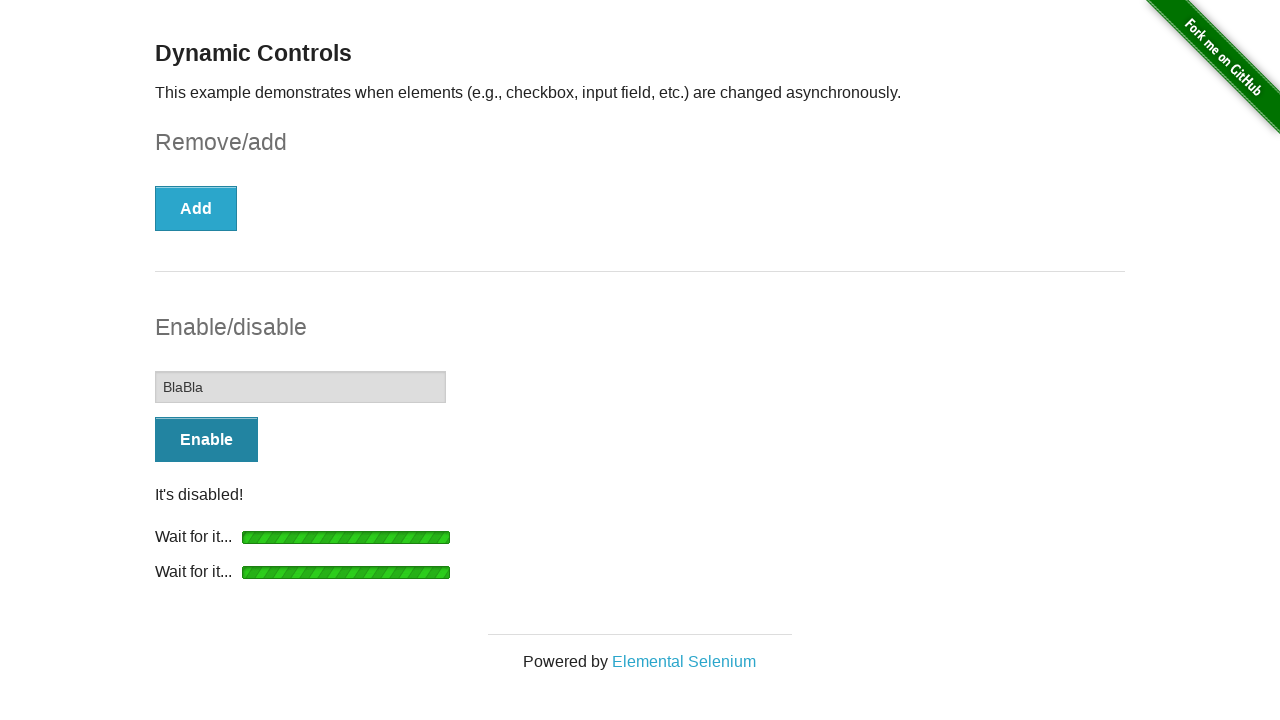